Tests drag and drop functionality on jQuery UI demo page by switching to an iframe and dragging an element to a drop target

Starting URL: https://jqueryui.com/droppable/

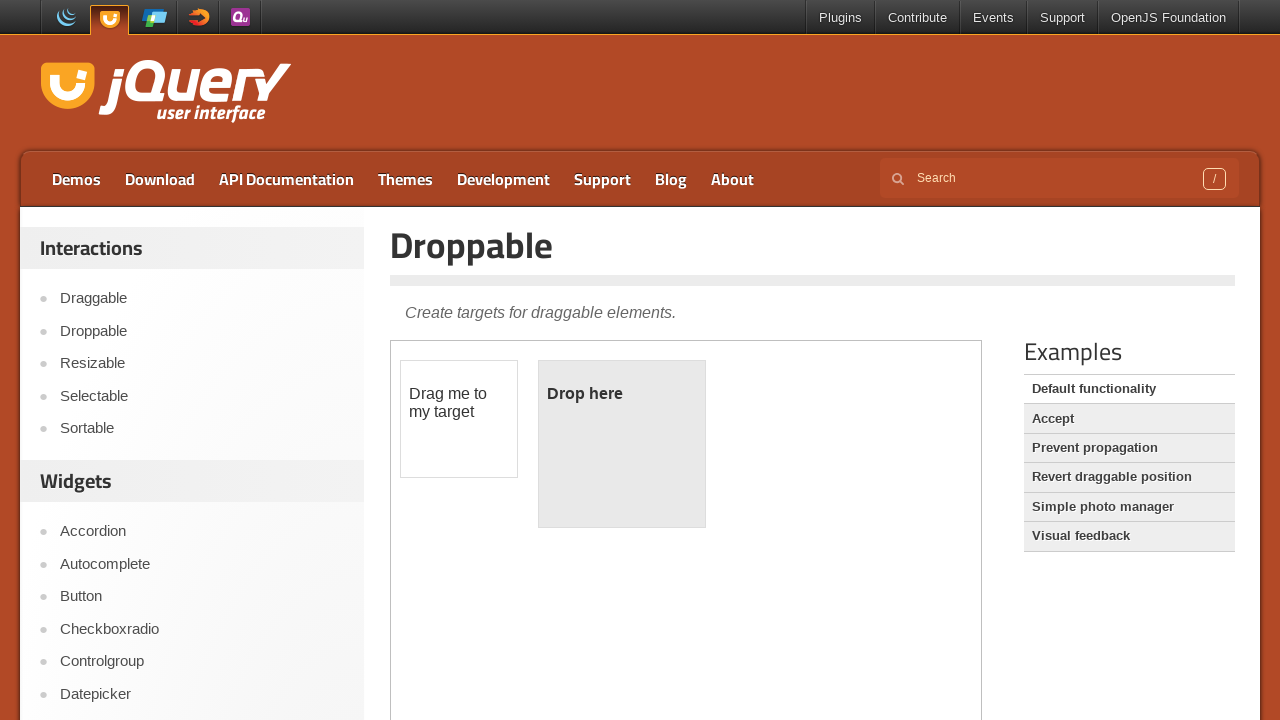

Located the demo iframe element
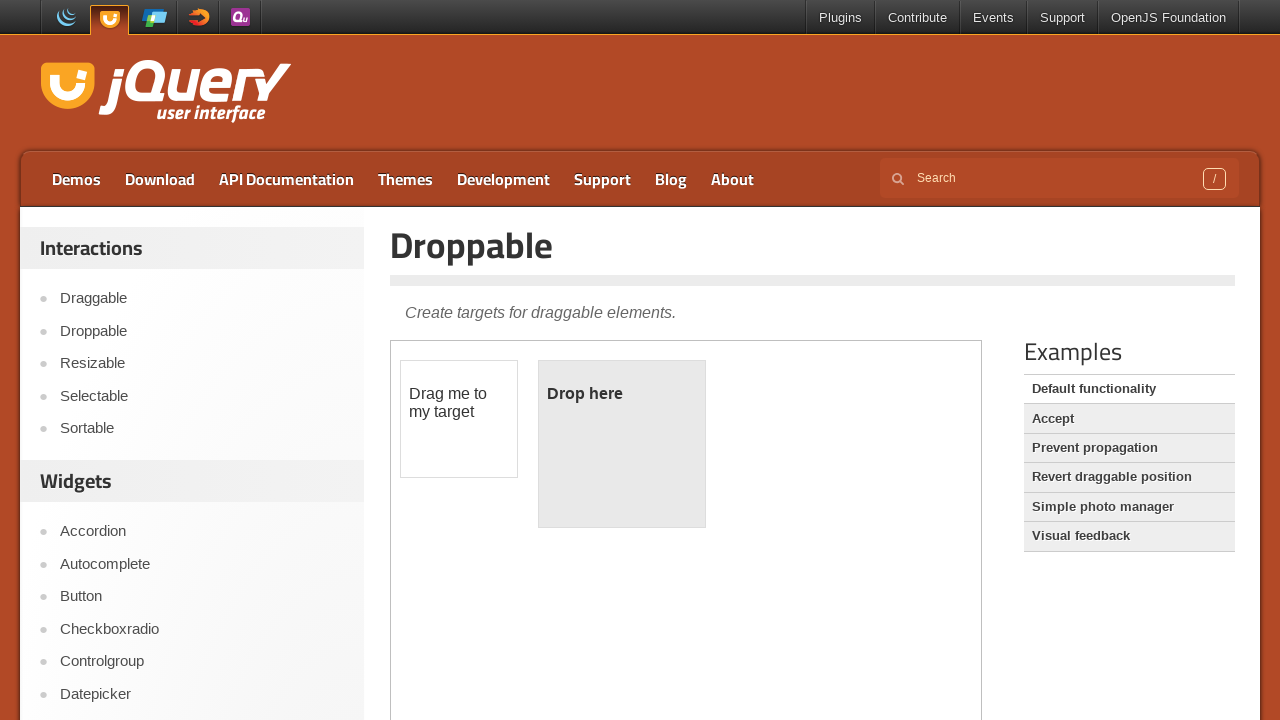

Clicked on the draggable element at (459, 419) on iframe.demo-frame >> internal:control=enter-frame >> #draggable
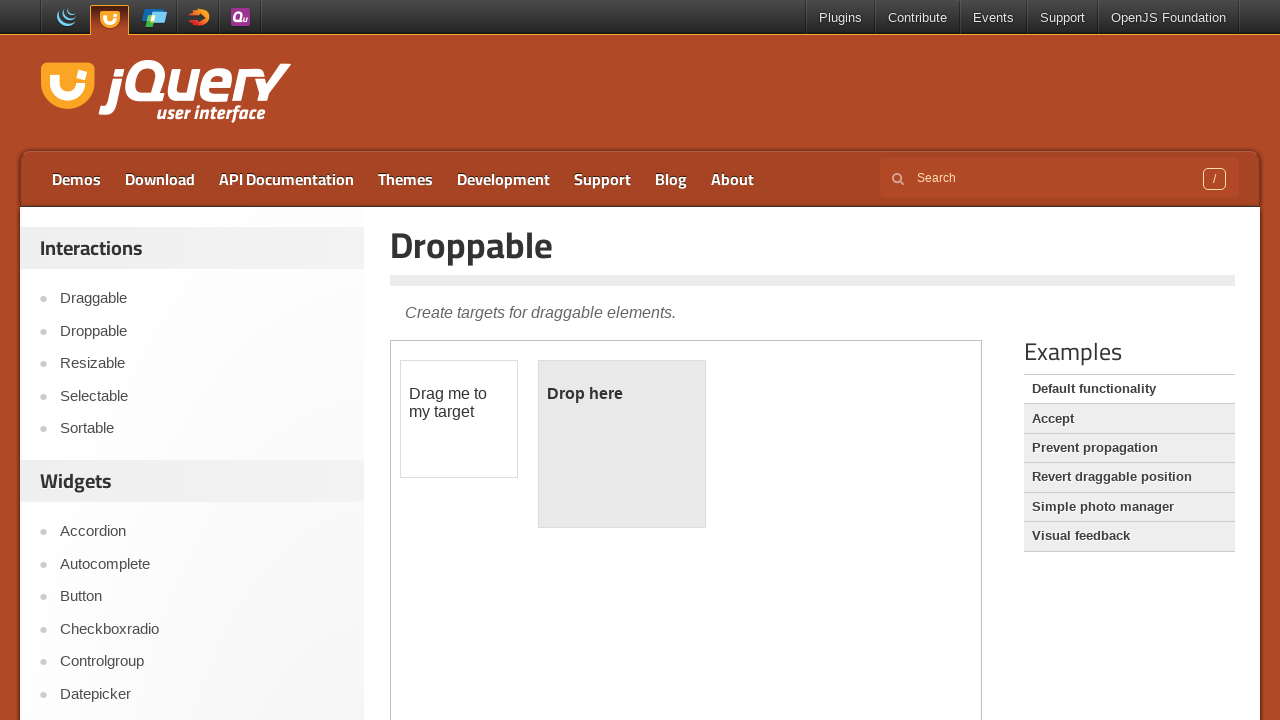

Located the draggable source element
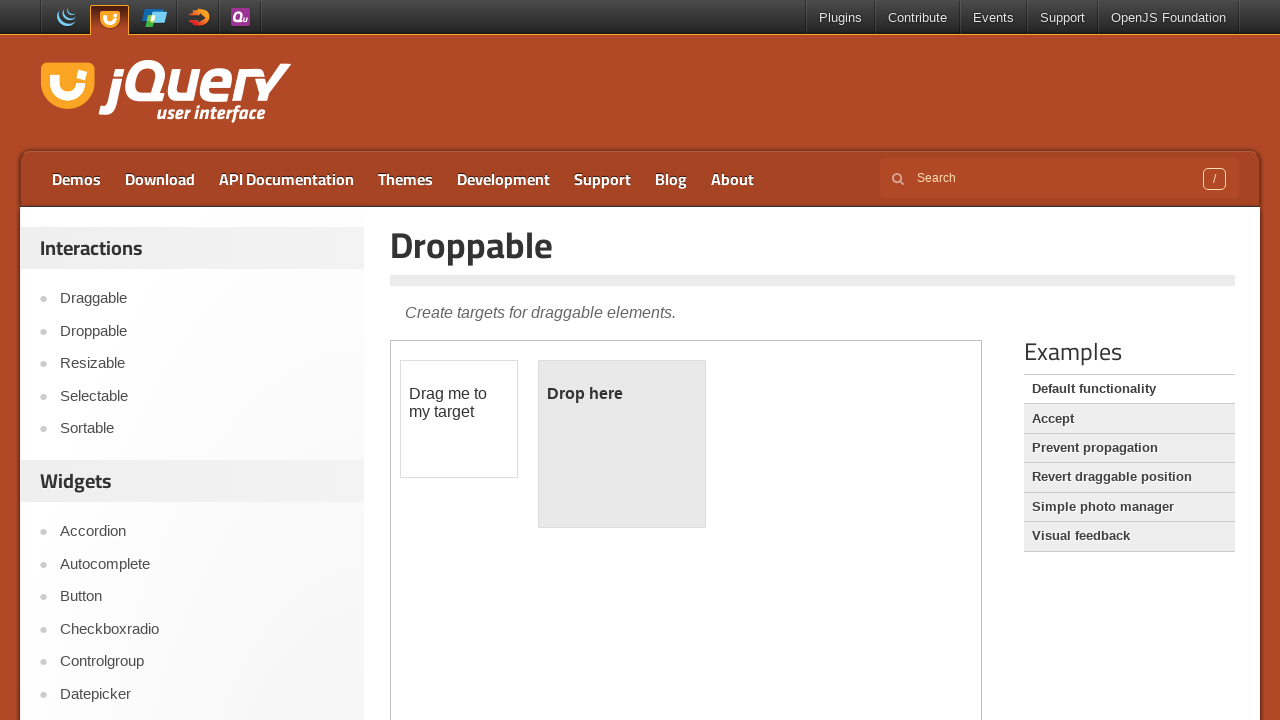

Located the droppable target element
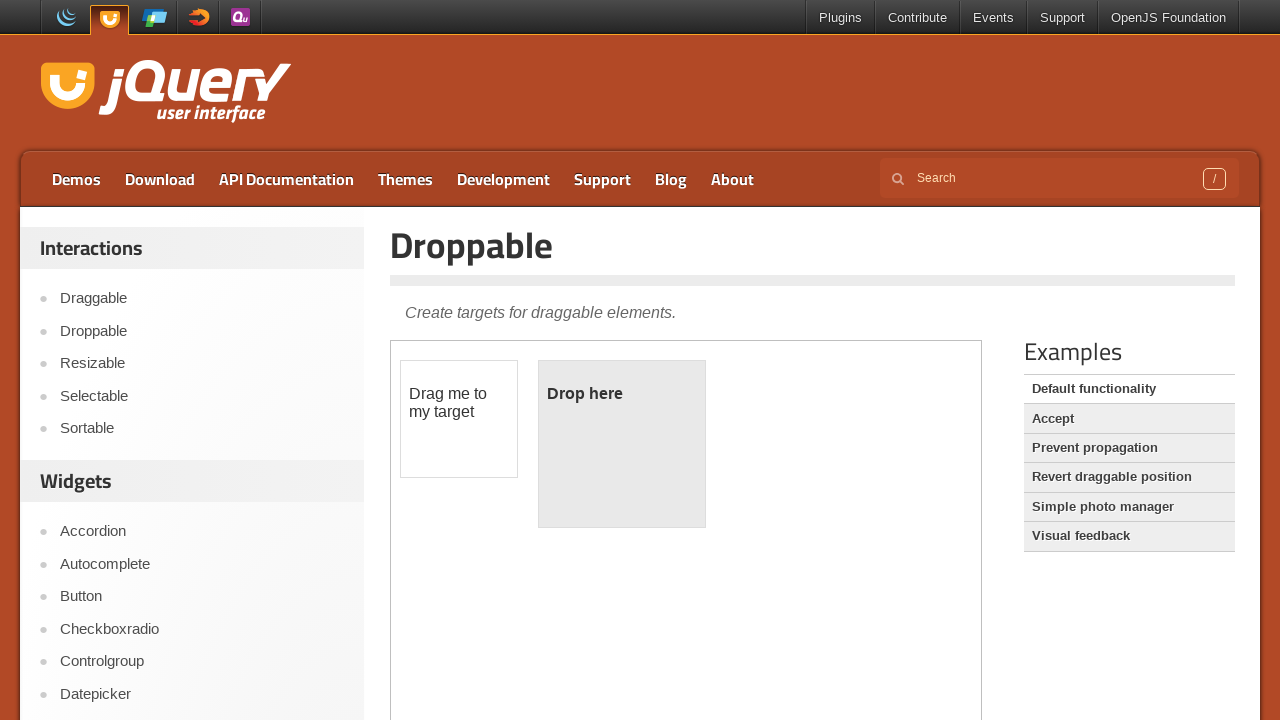

Successfully dragged element to drop target at (622, 444)
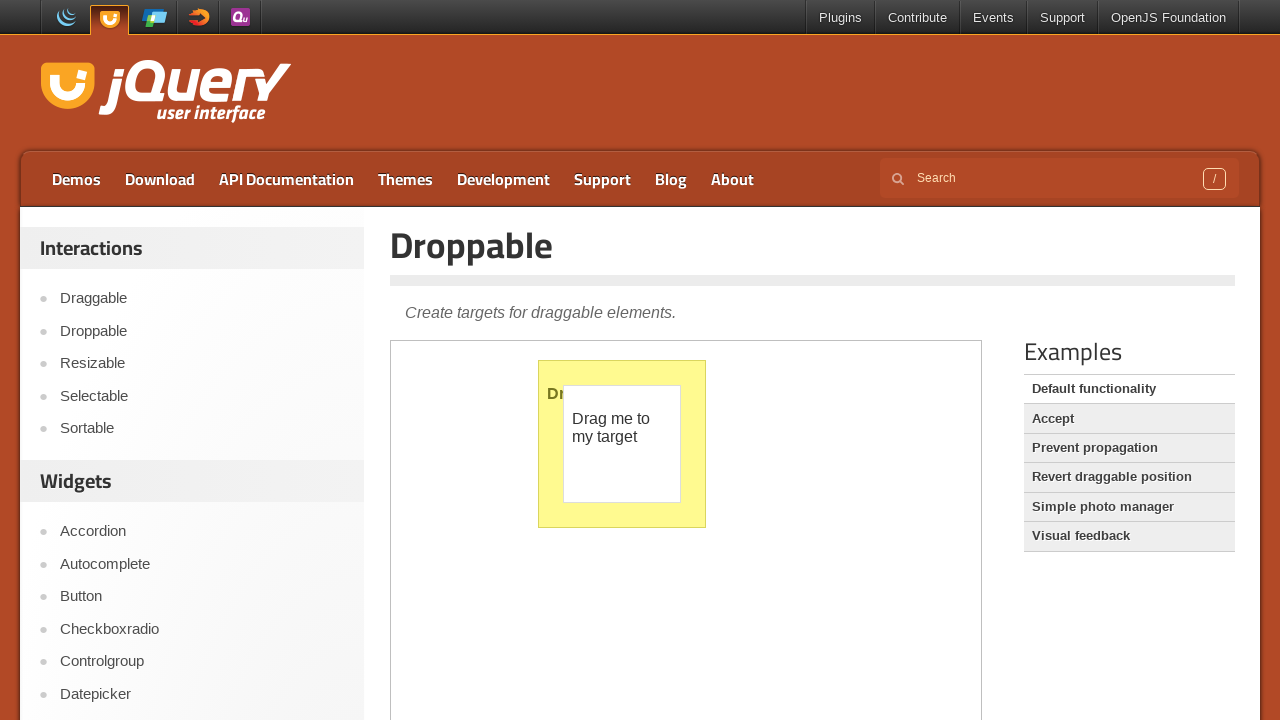

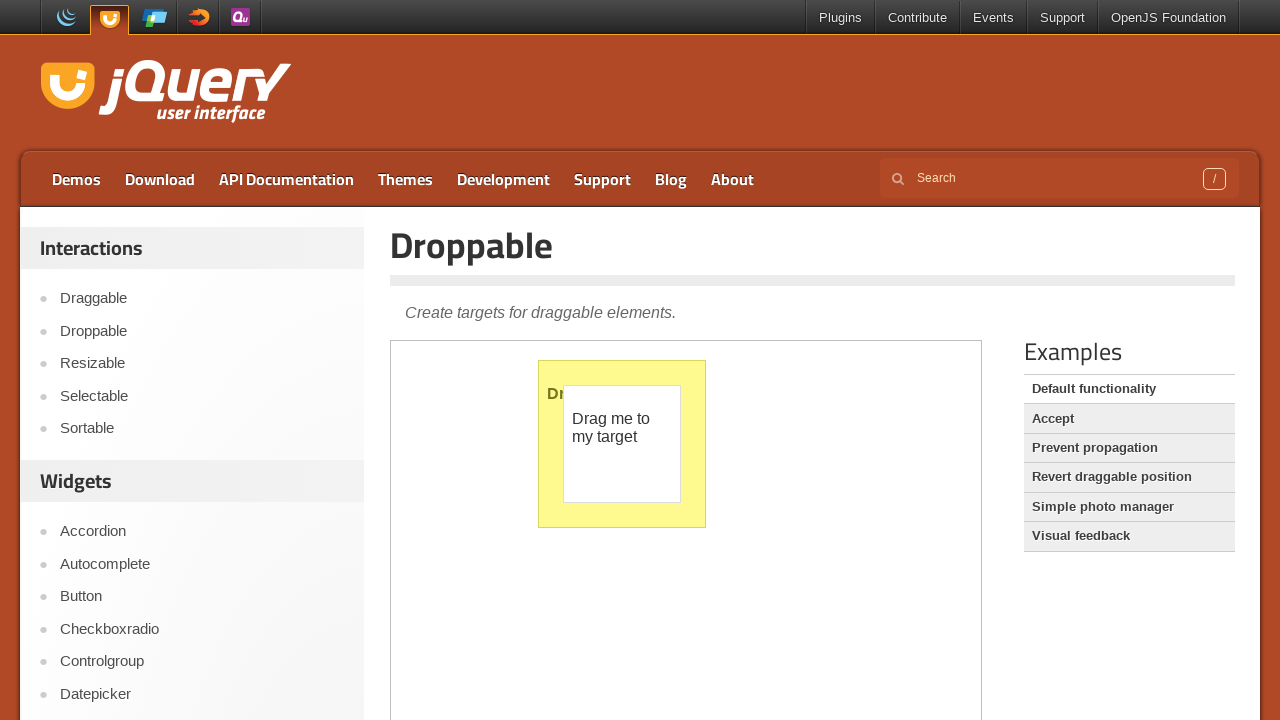